Tests dropdown handling on a demo site by locating a select dropdown, retrieving its options, and selecting "Bermuda" from the list.

Starting URL: https://www.globalsqa.com/demo-site/select-dropdown-menu/

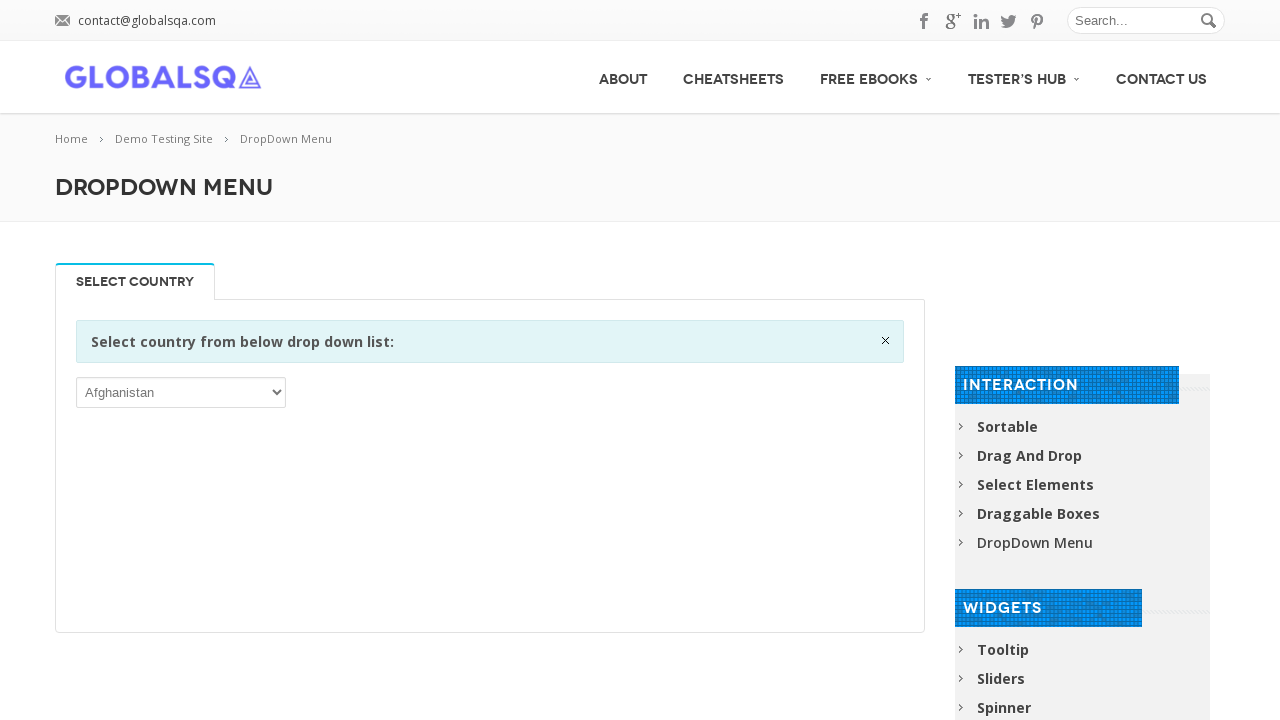

Waited 3 seconds for page to load
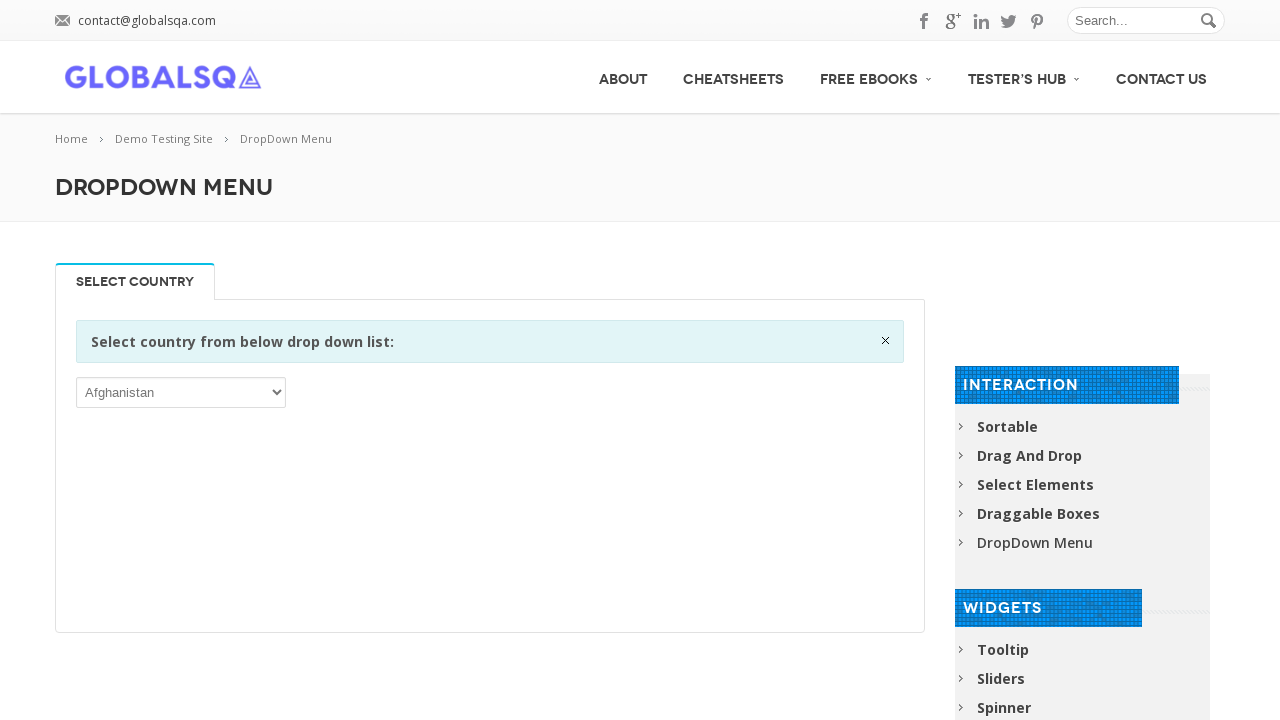

Located the select dropdown element
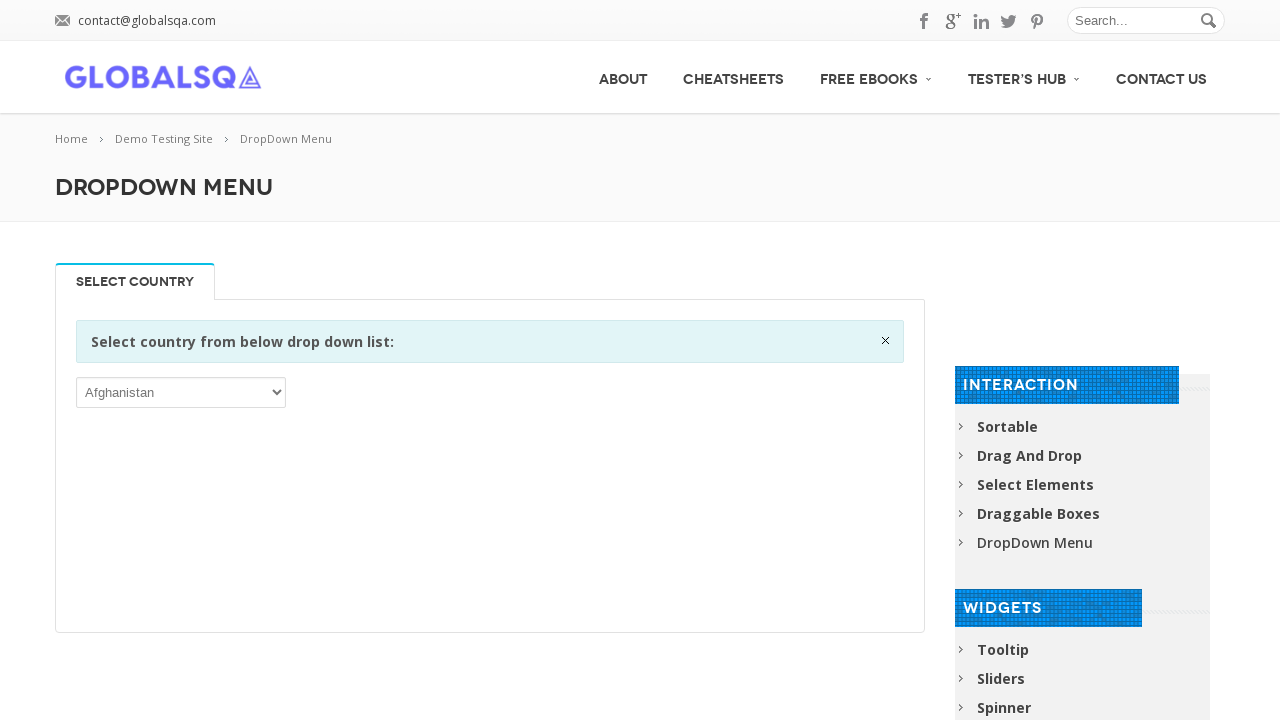

Dropdown is now visible
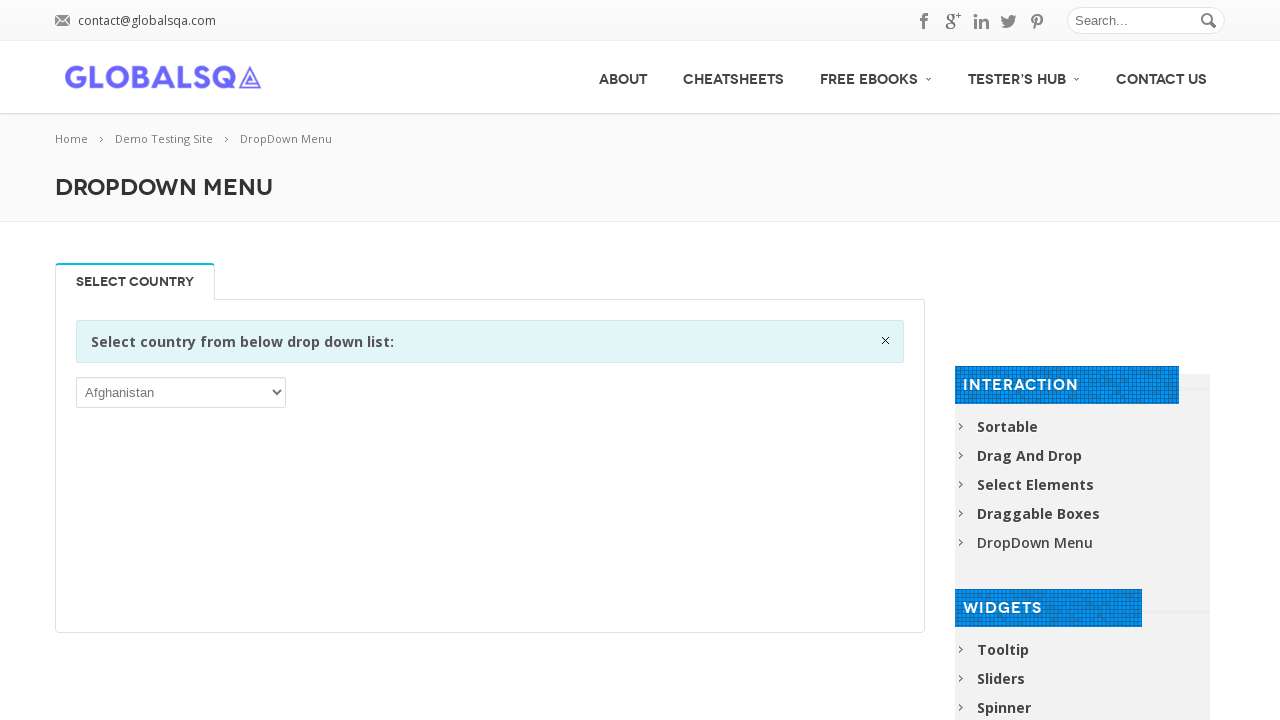

Selected 'Bermuda' from the dropdown on xpath=//select
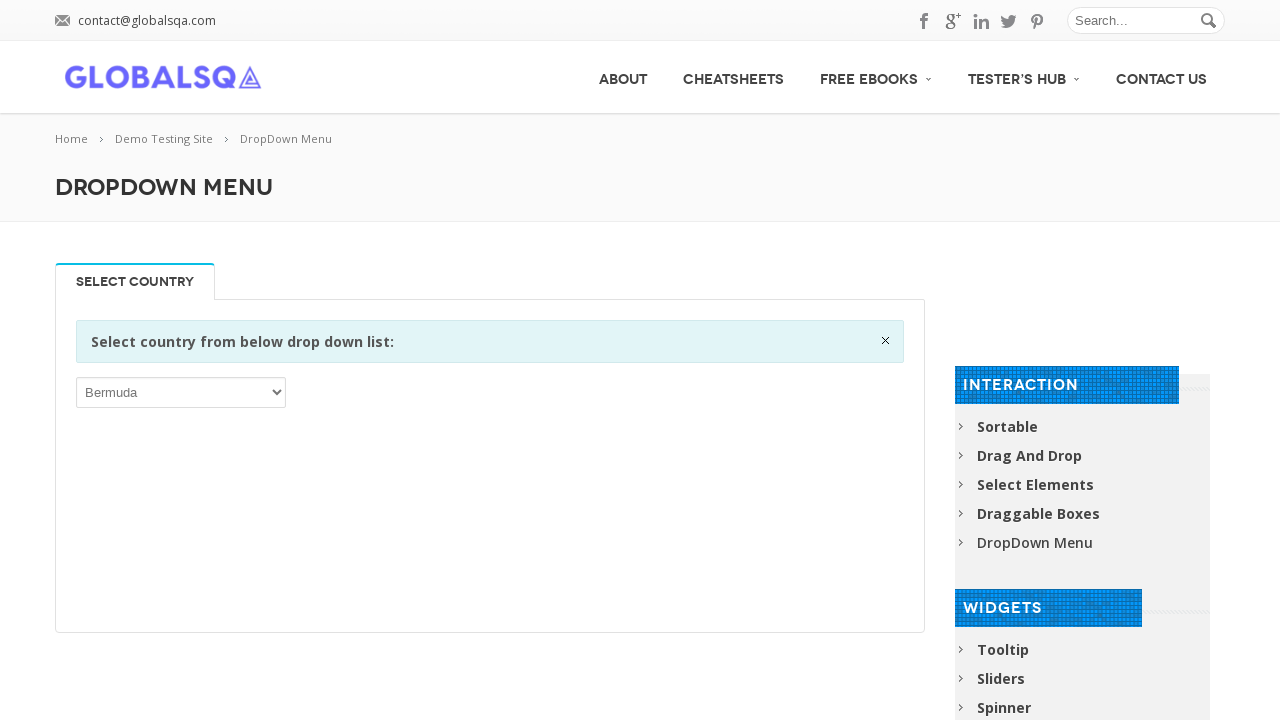

Waited 3 seconds to observe the selection
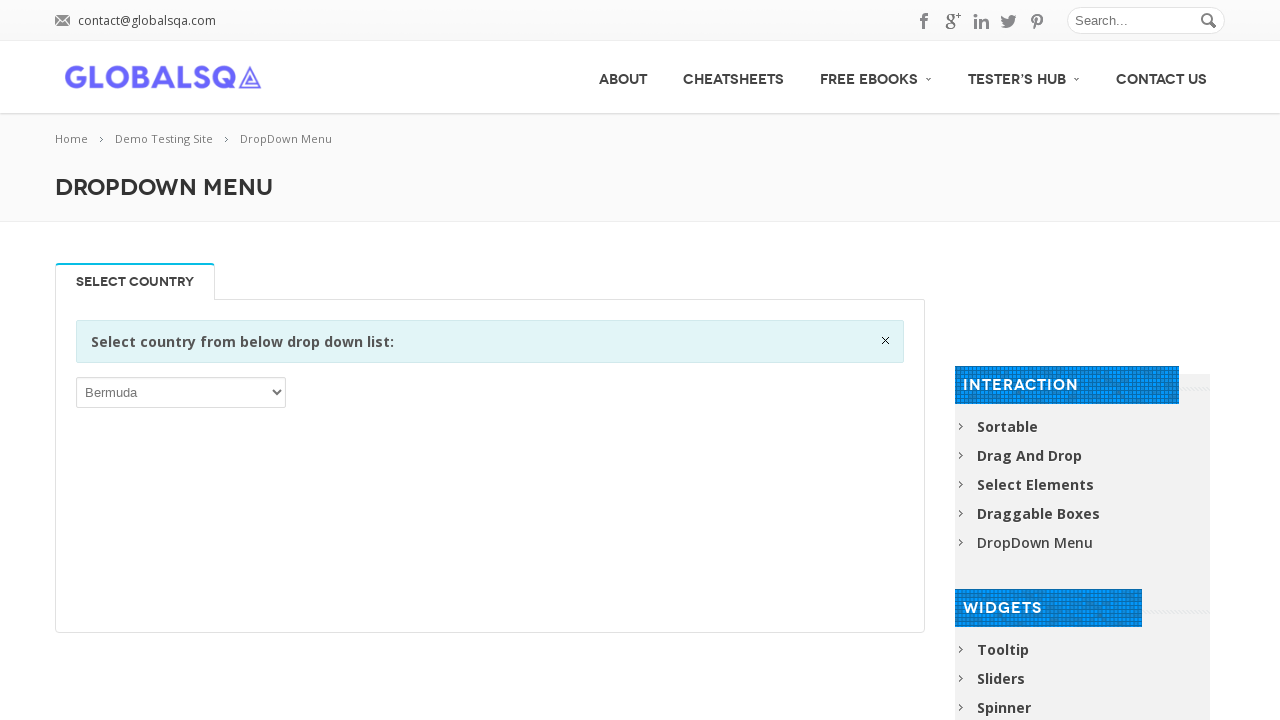

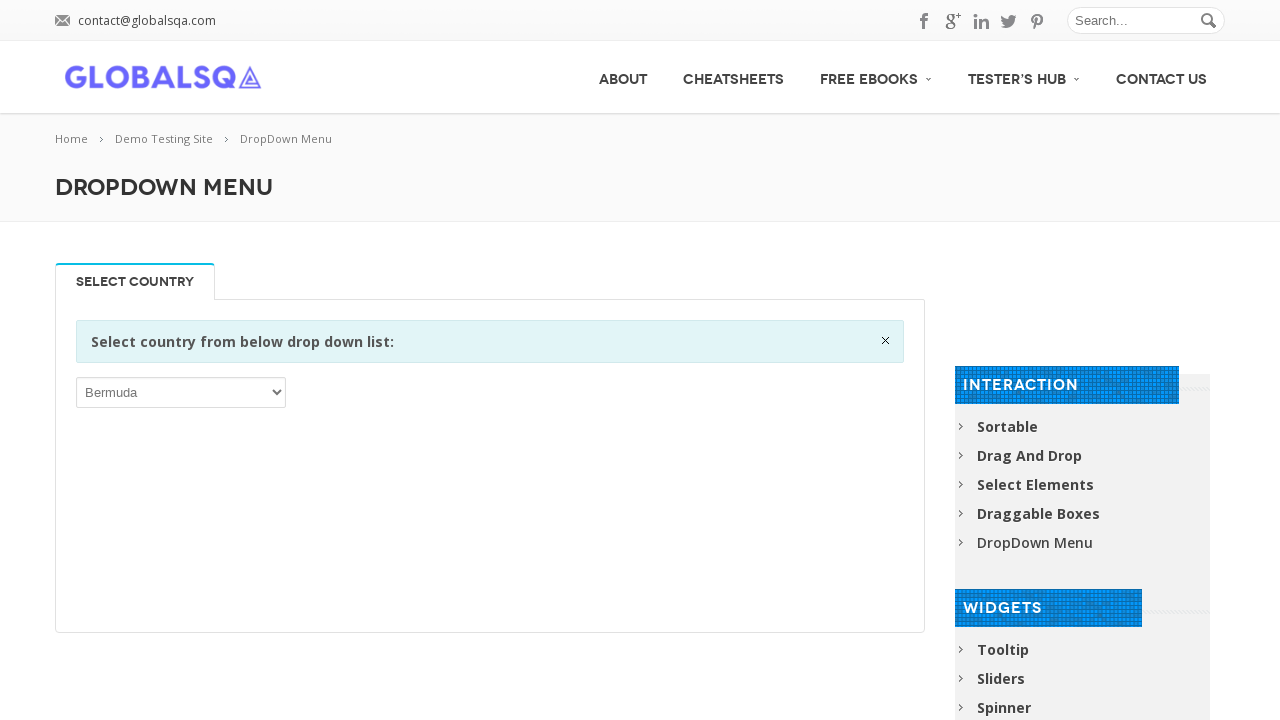